Tests the search functionality on python.org by entering a search query "pycon" and submitting the form, then verifying results are returned.

Starting URL: http://www.python.org

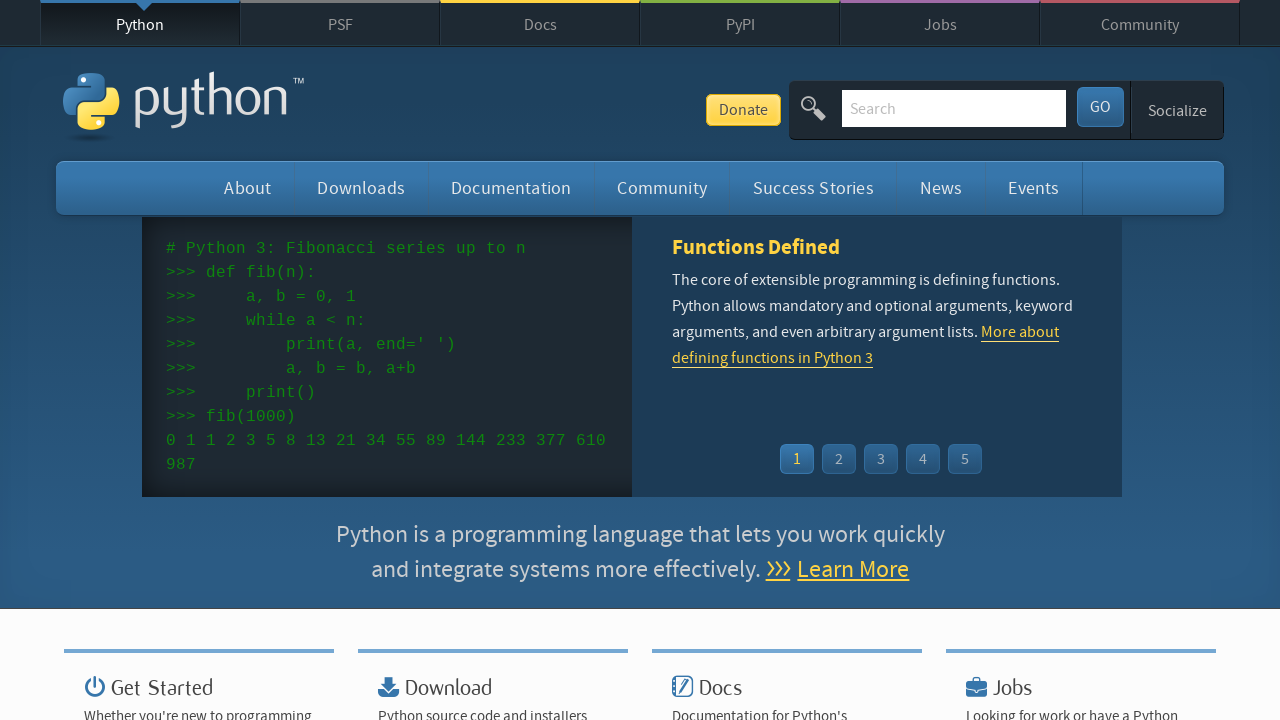

Filled search box with 'pycon' query on input[name='q']
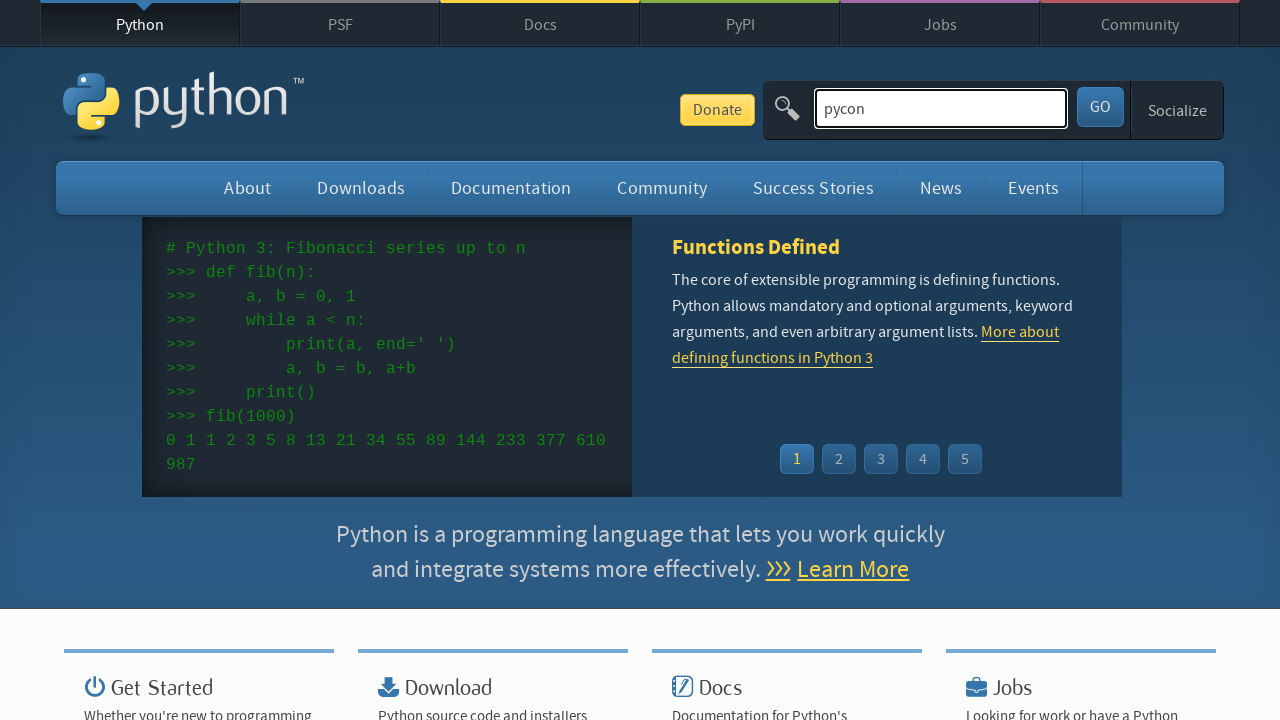

Pressed Enter to submit search query on input[name='q']
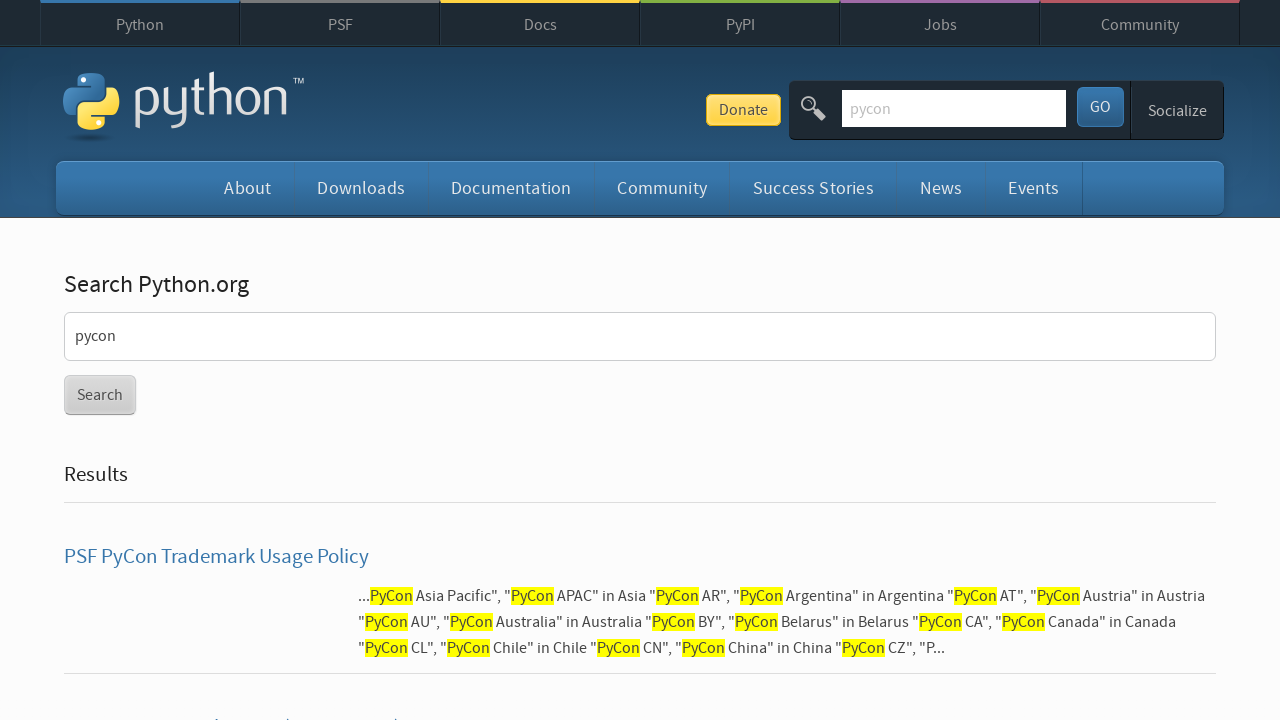

Search results page loaded (networkidle)
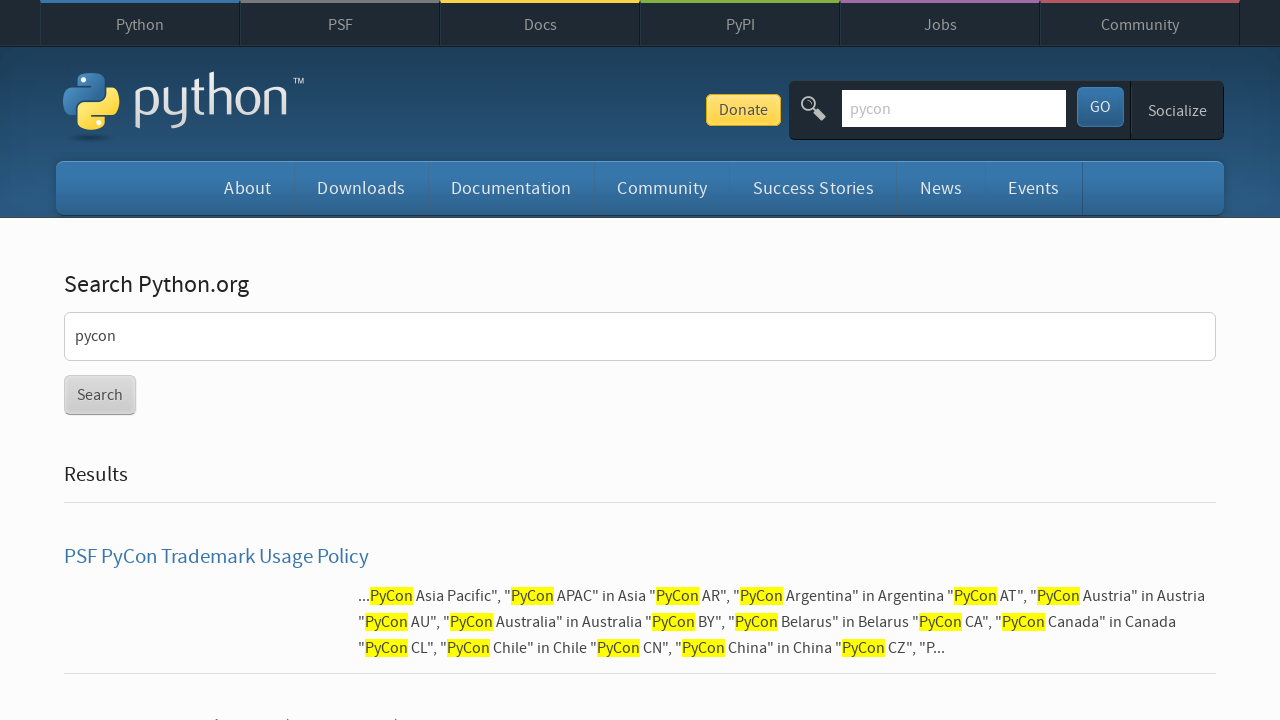

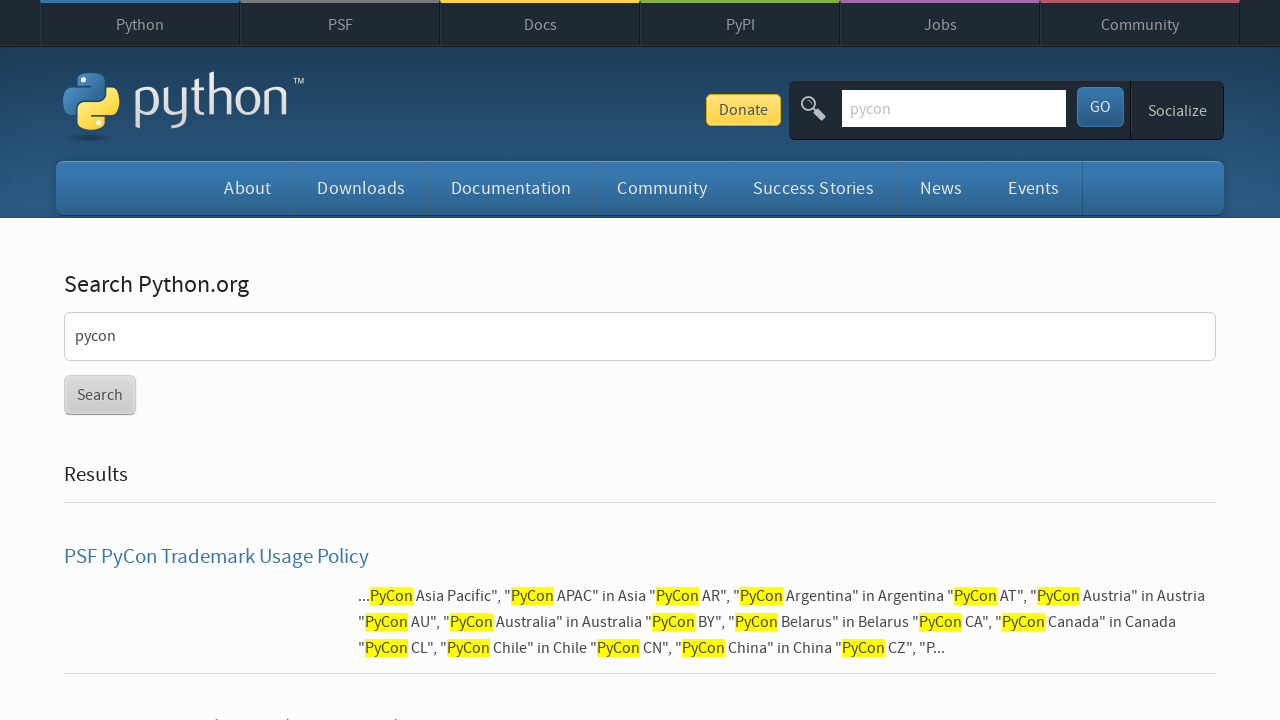